Tests button enable/disable state and color change based on checkbox selection on an e-government registration page

Starting URL: https://egov.danang.gov.vn/reg

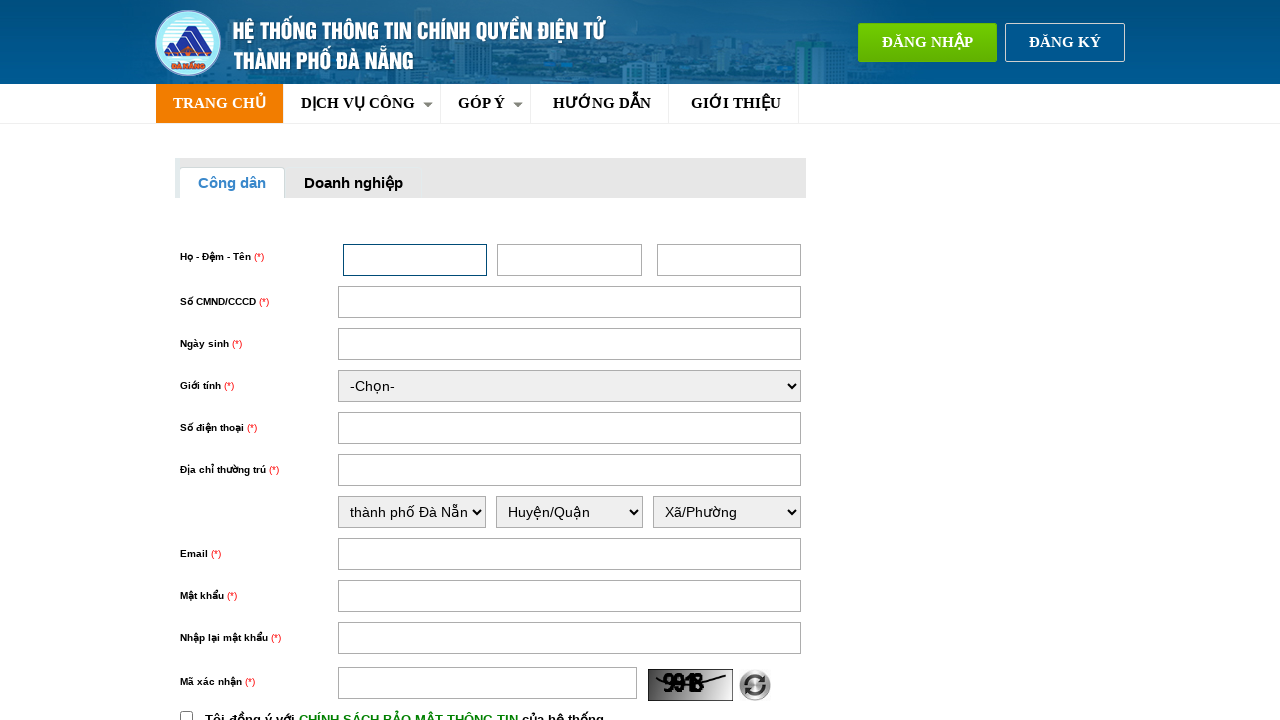

Located register button element
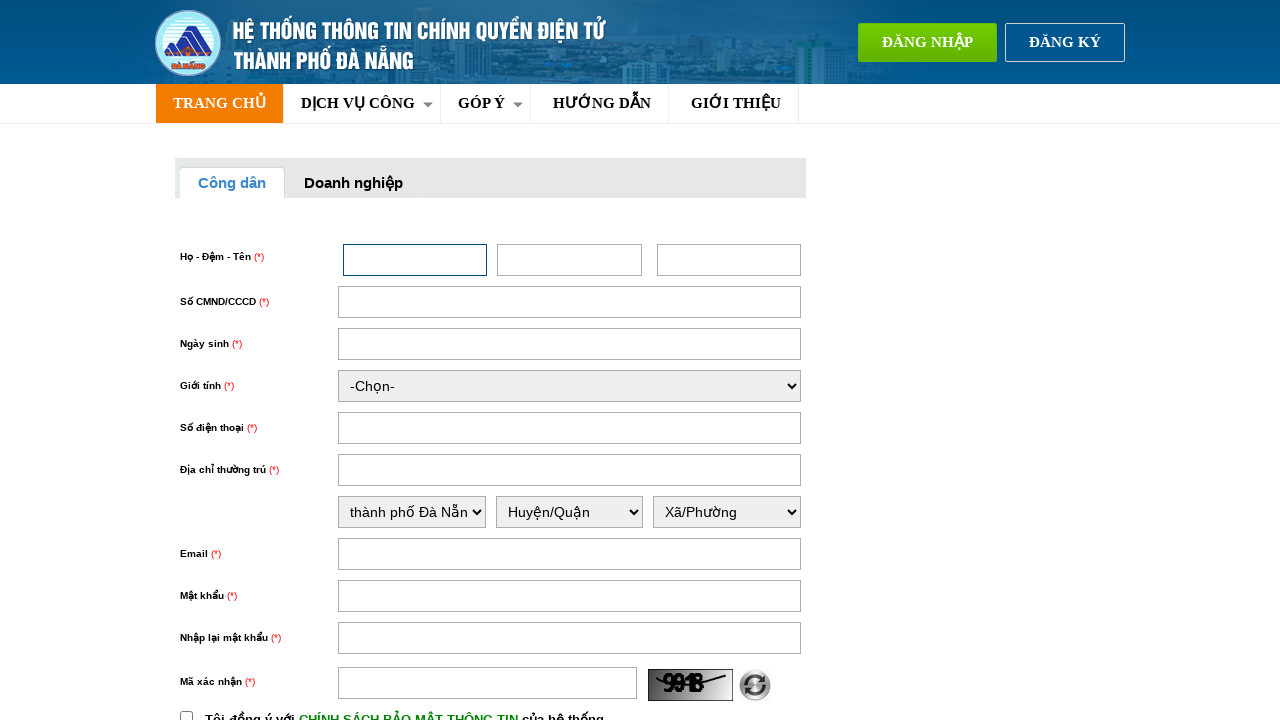

Verified register button is initially disabled
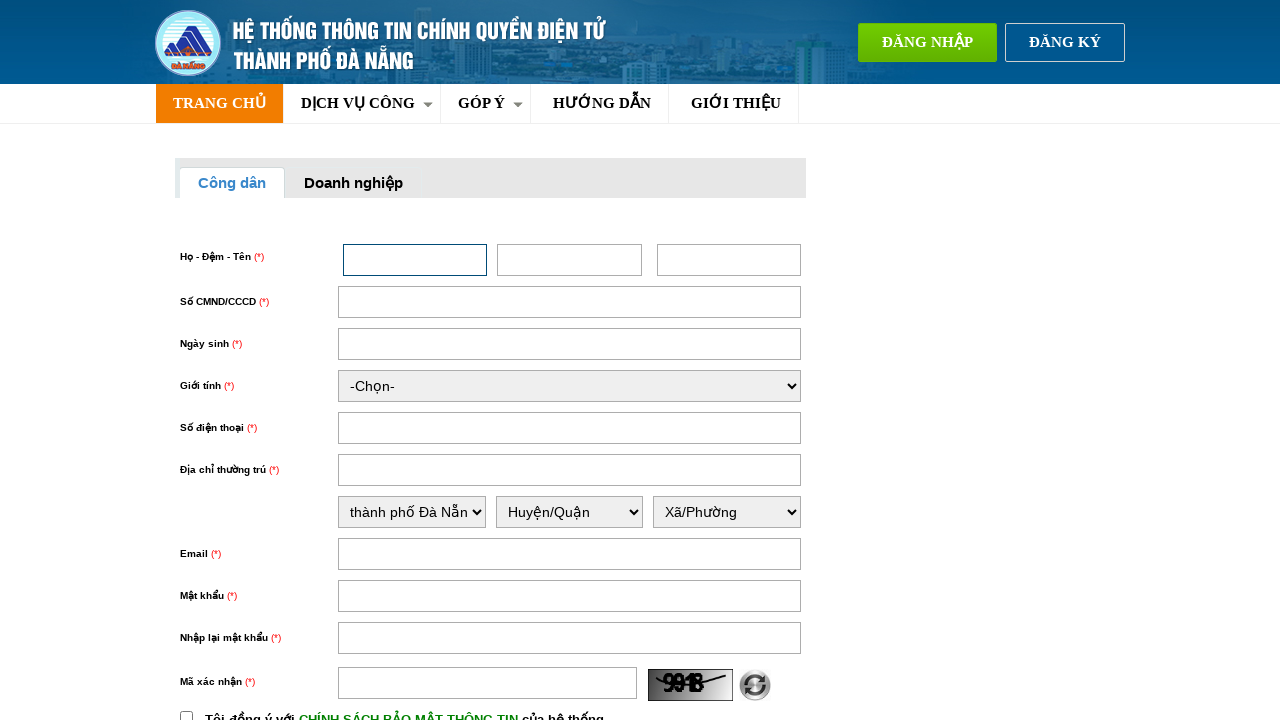

Clicked policy checkbox to enable it at (186, 714) on input#chinhSach
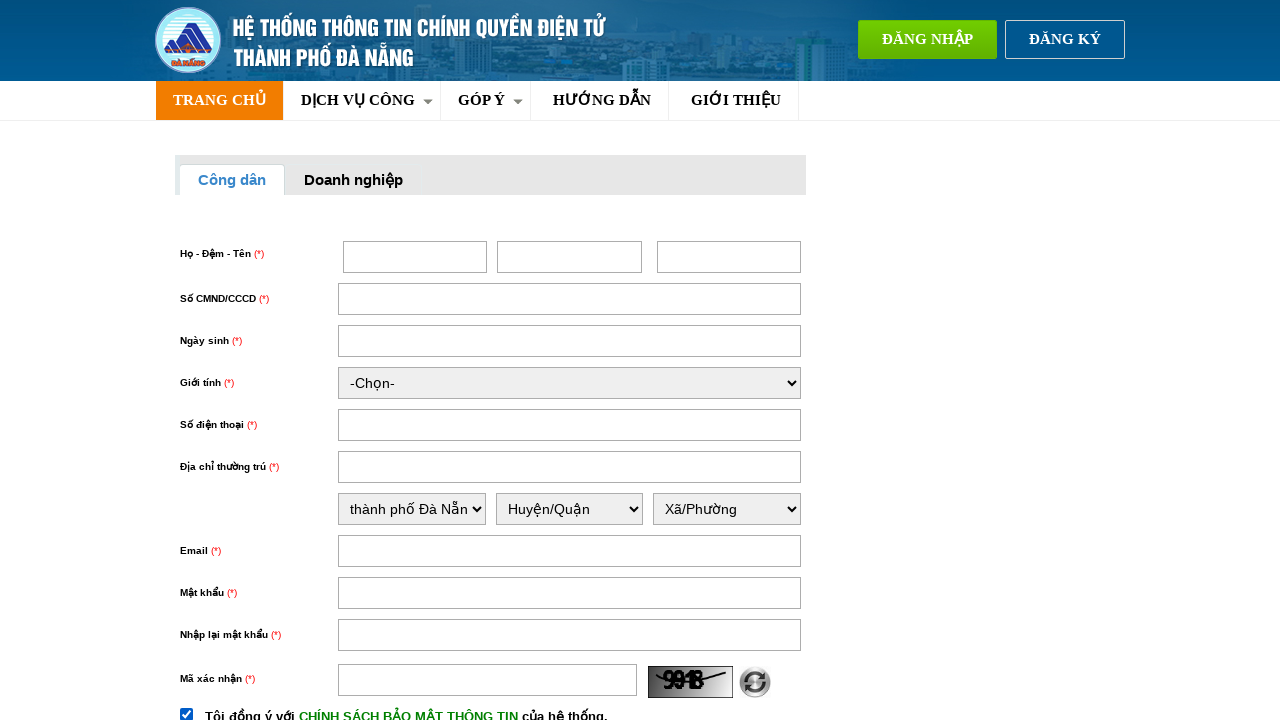

Waited 1 second for button state change
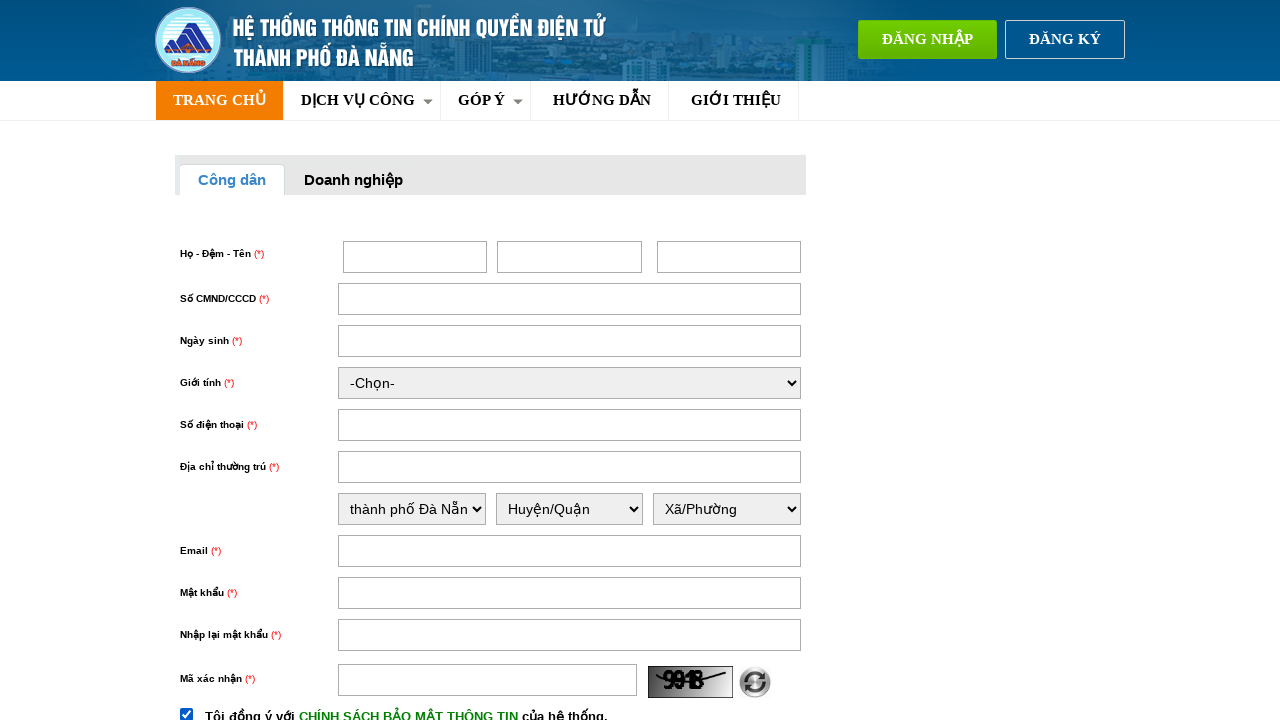

Verified register button is now enabled after checkbox selection
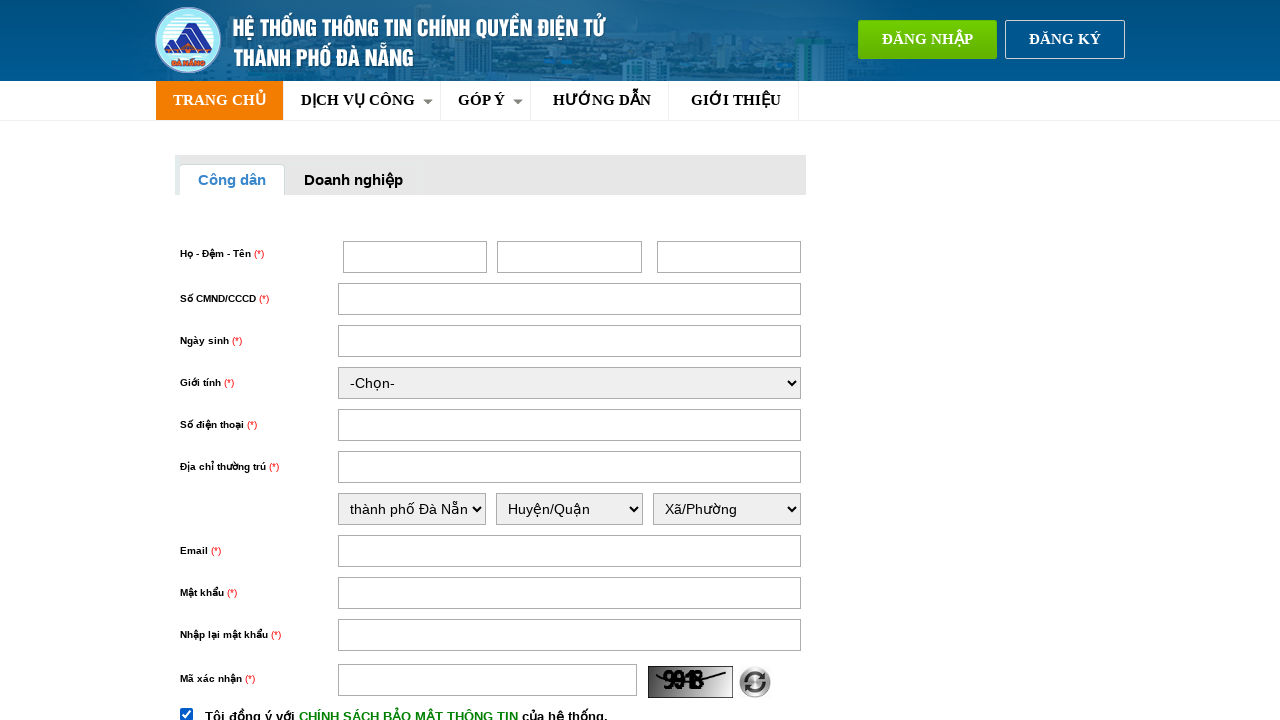

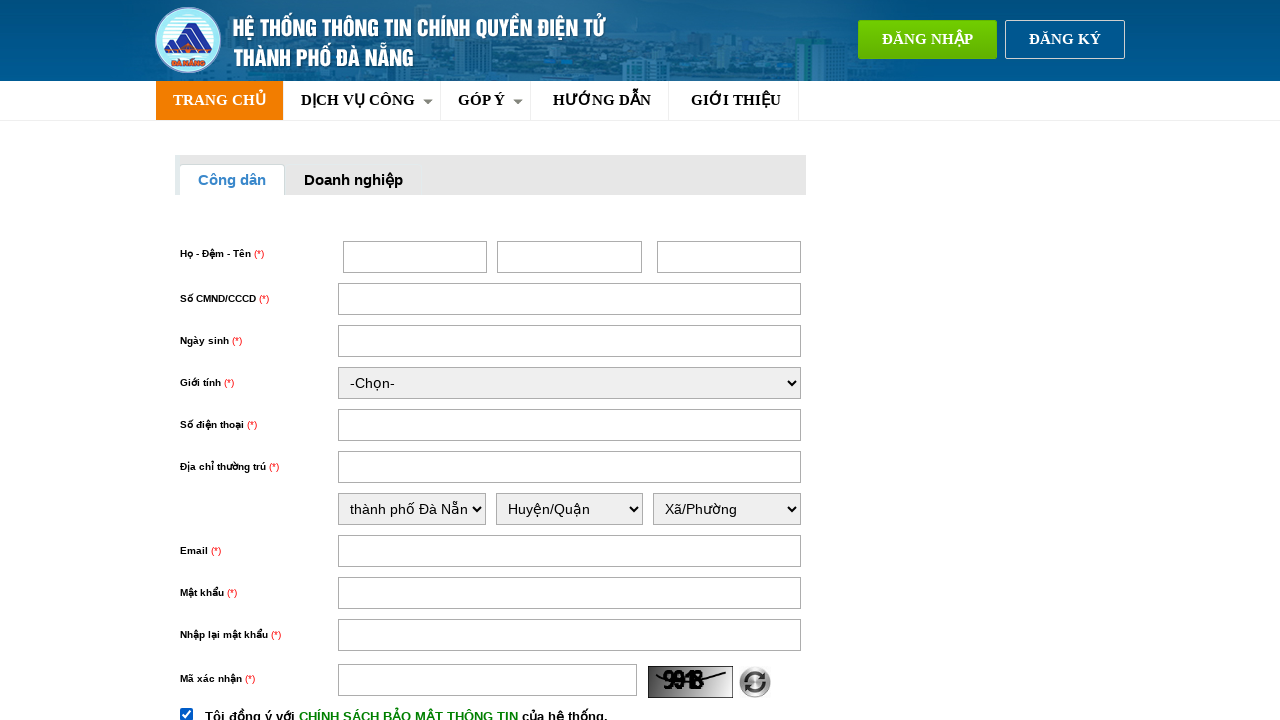